Tests checkbox toggling functionality by clicking the Checkboxes link, then clicking each checkbox to toggle its state and verifying the states changed.

Starting URL: https://the-internet.herokuapp.com/

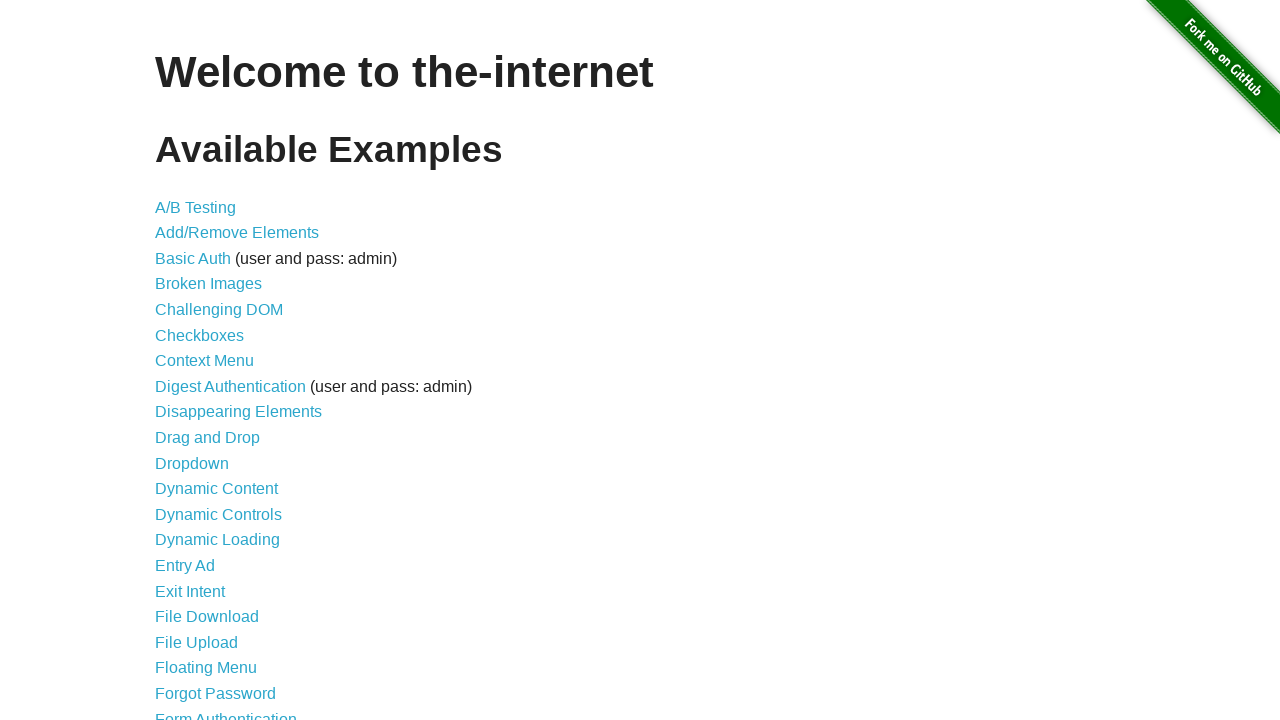

Clicked on Checkboxes link at (200, 335) on text=Checkboxes
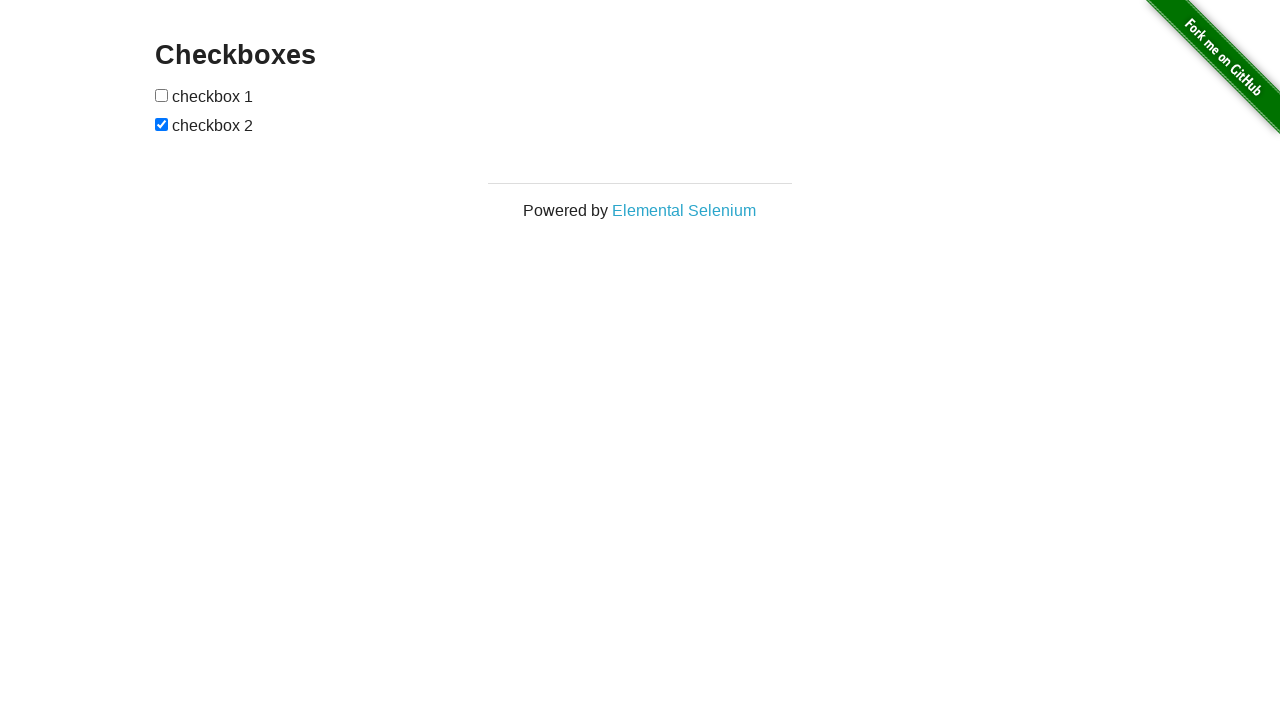

Checkboxes became visible
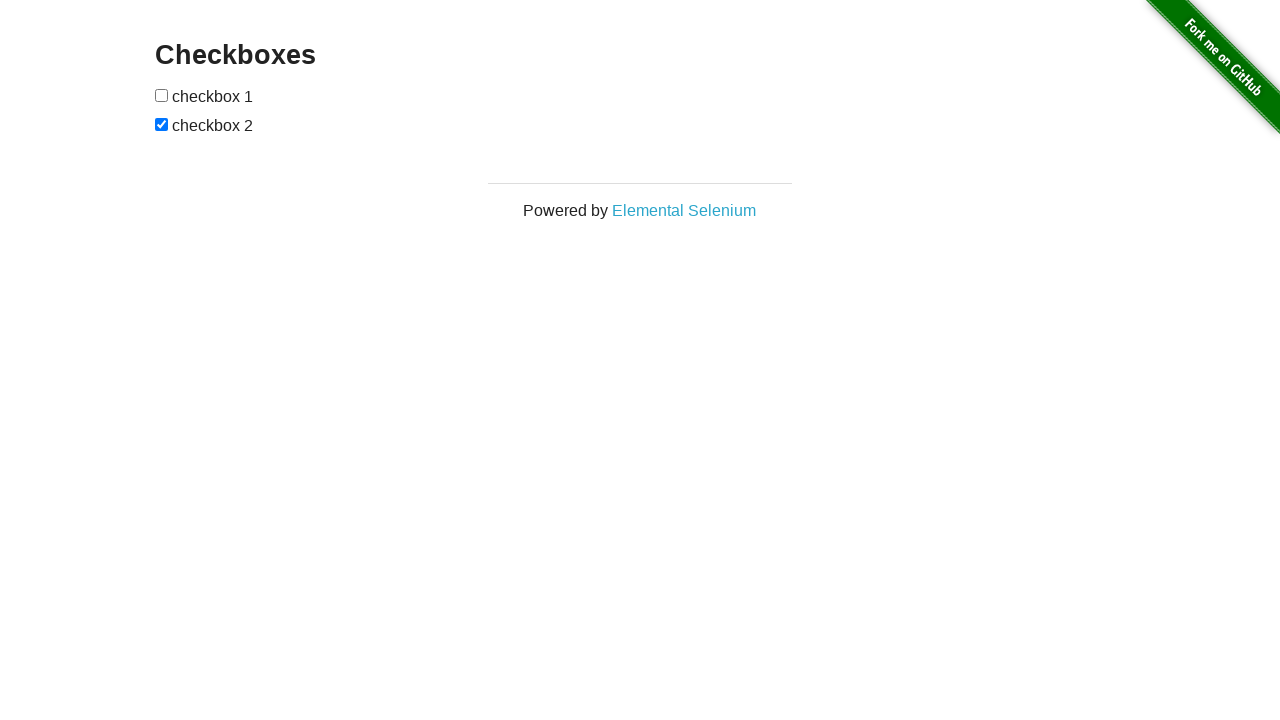

Located all checkbox elements
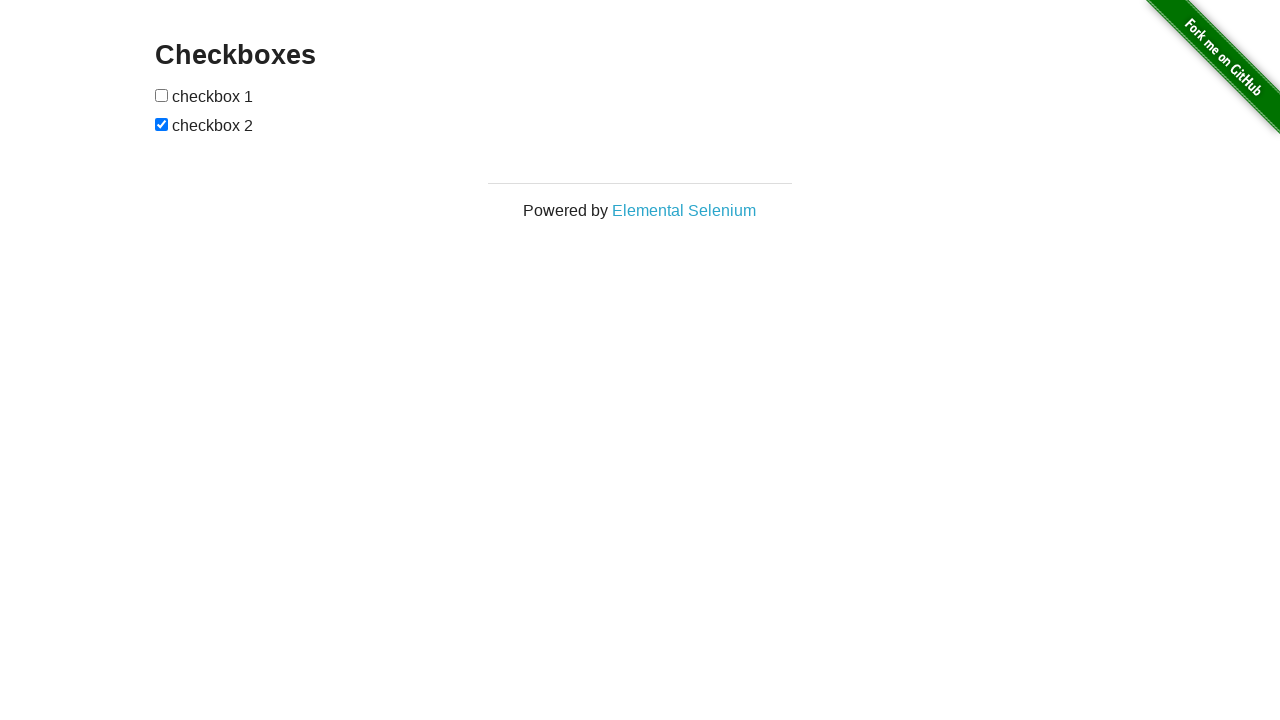

Found 2 checkboxes
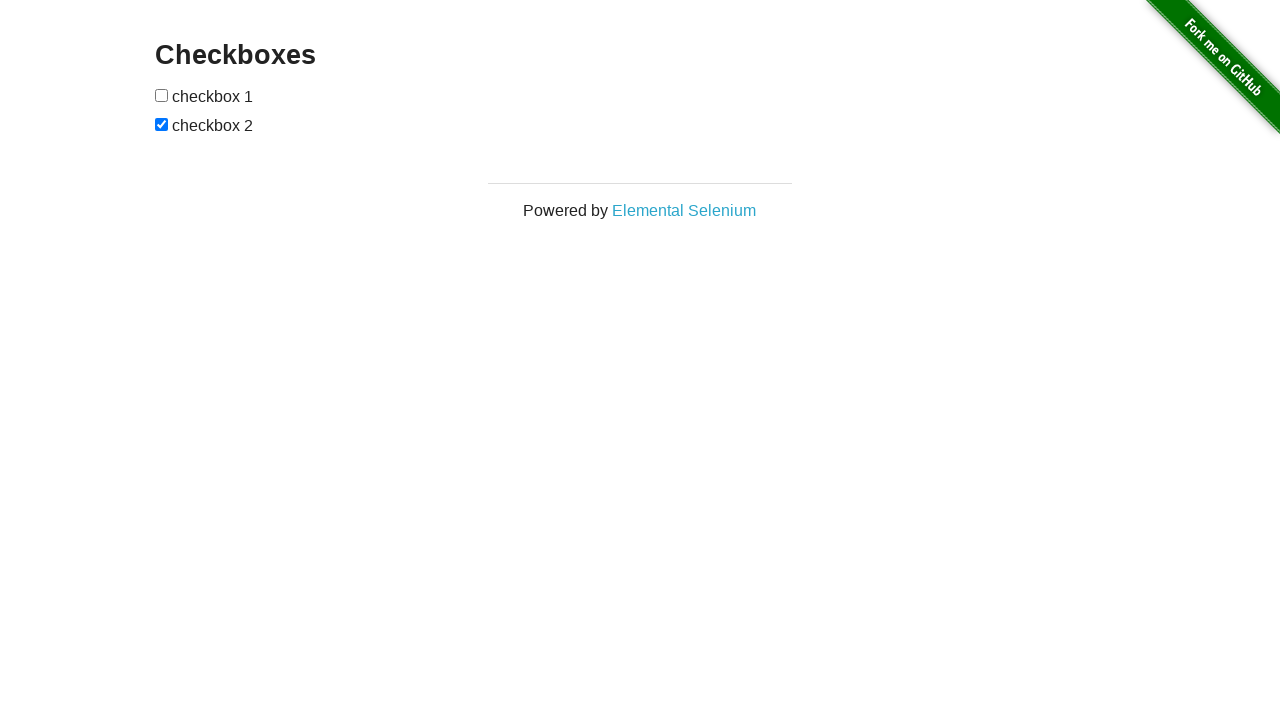

Toggled checkbox 1 of 2 at (162, 95) on input[type='checkbox'] >> nth=0
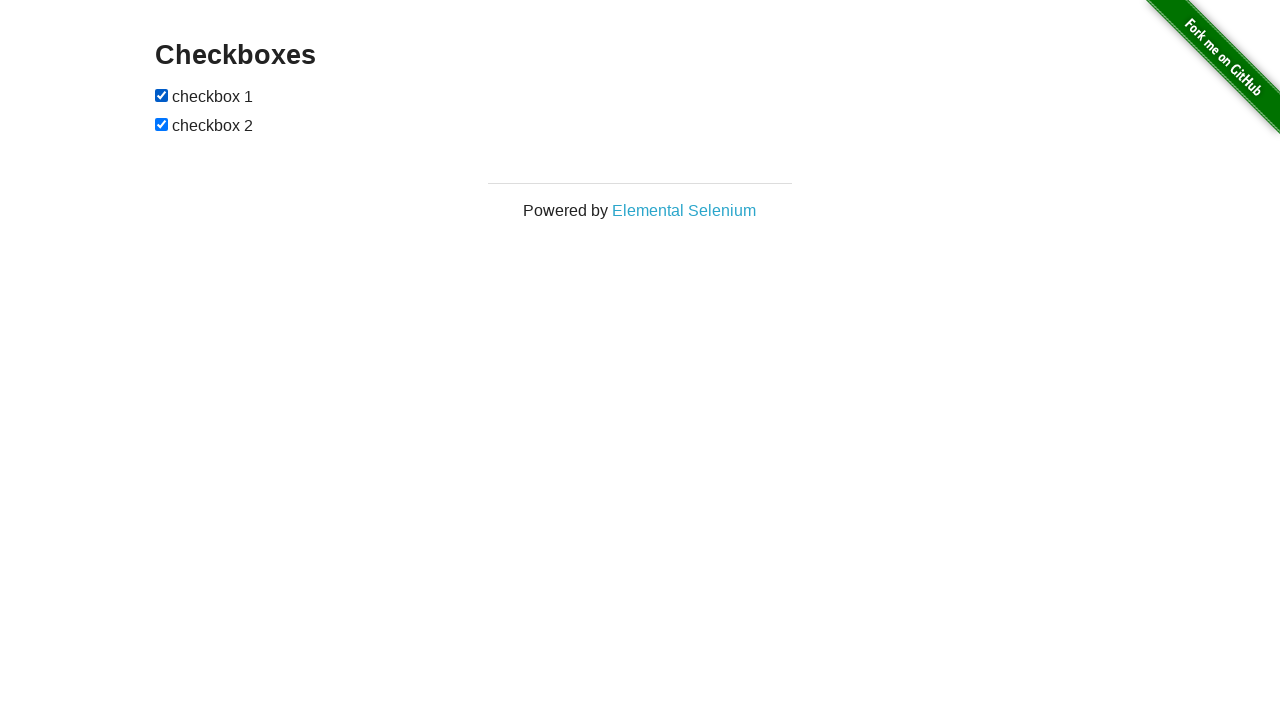

Toggled checkbox 2 of 2 at (162, 124) on input[type='checkbox'] >> nth=1
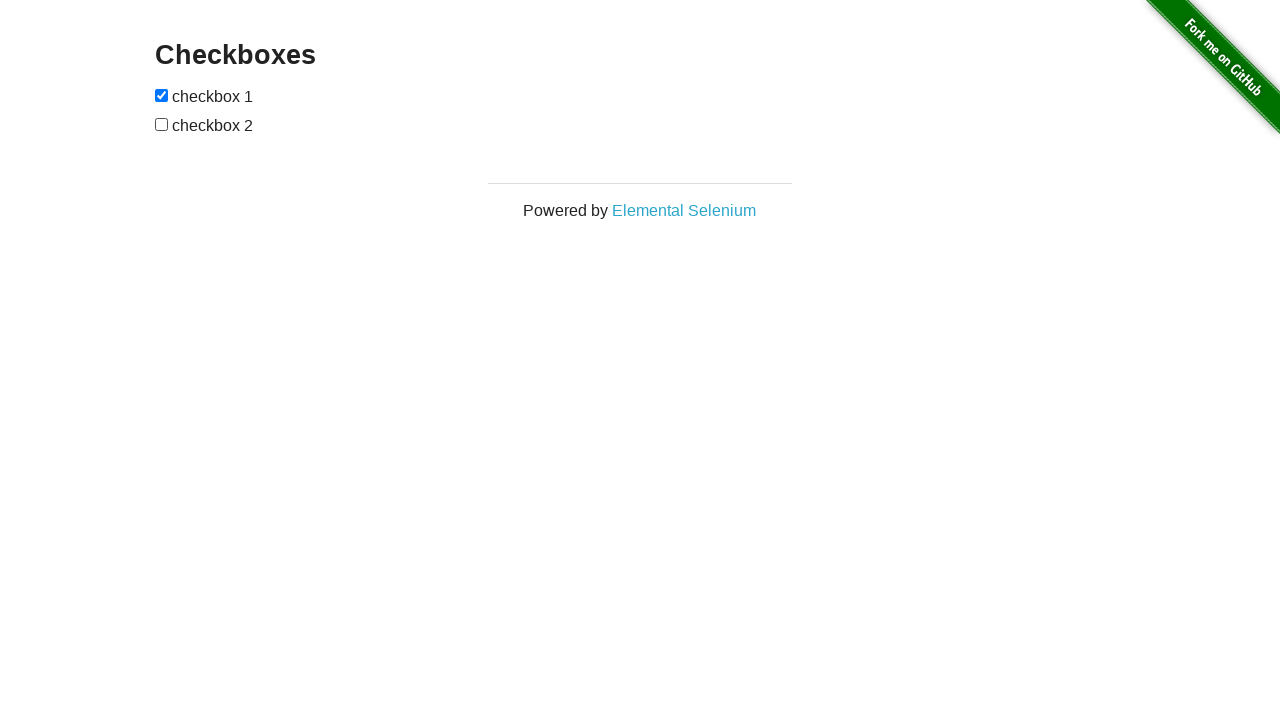

Verified all checkboxes are still present after toggling
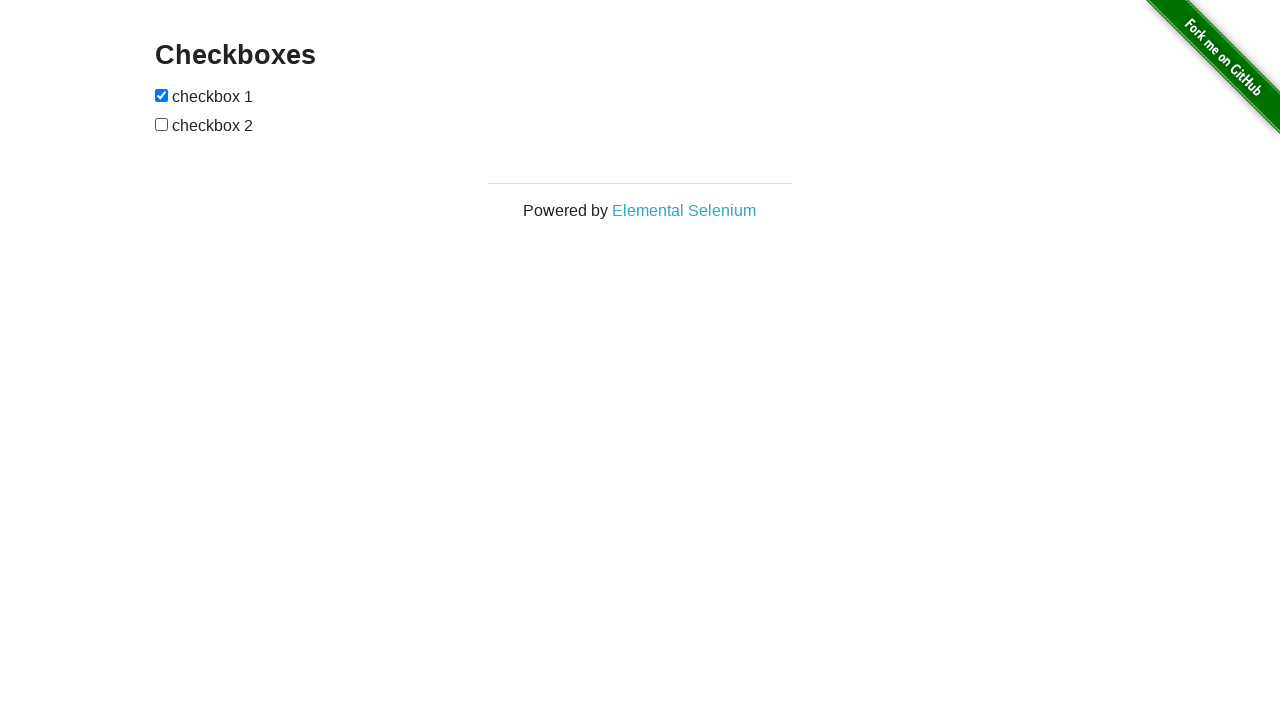

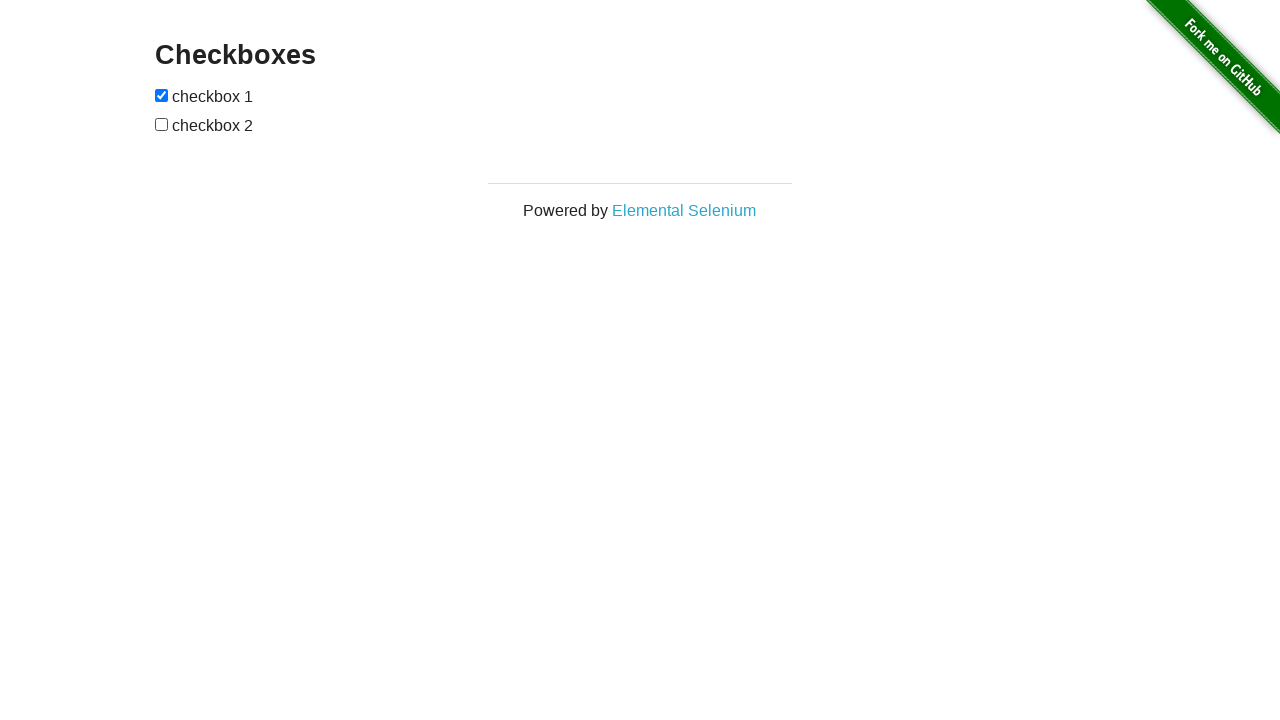